Tests dropdown navigation by typing "Ind" in autocomplete field and using keyboard navigation to select an option

Starting URL: https://www.rahulshettyacademy.com/AutomationPractice/

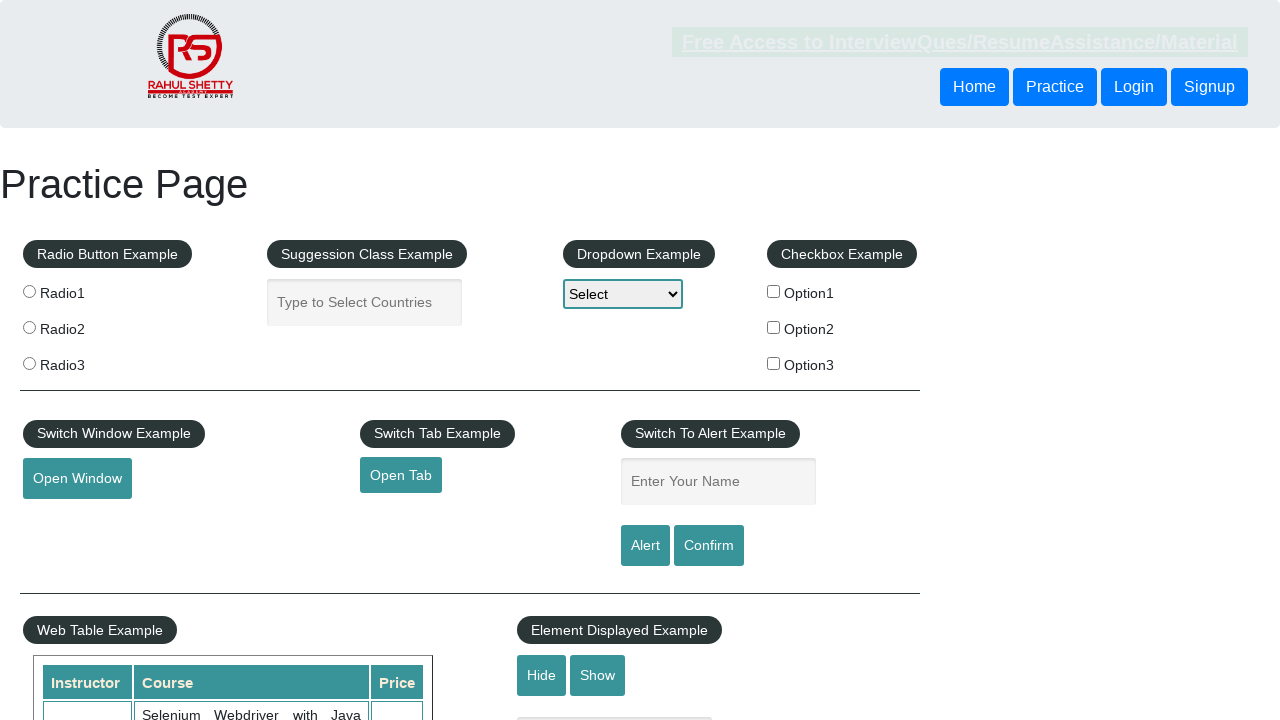

Typed 'Ind' in autocomplete field on #autocomplete
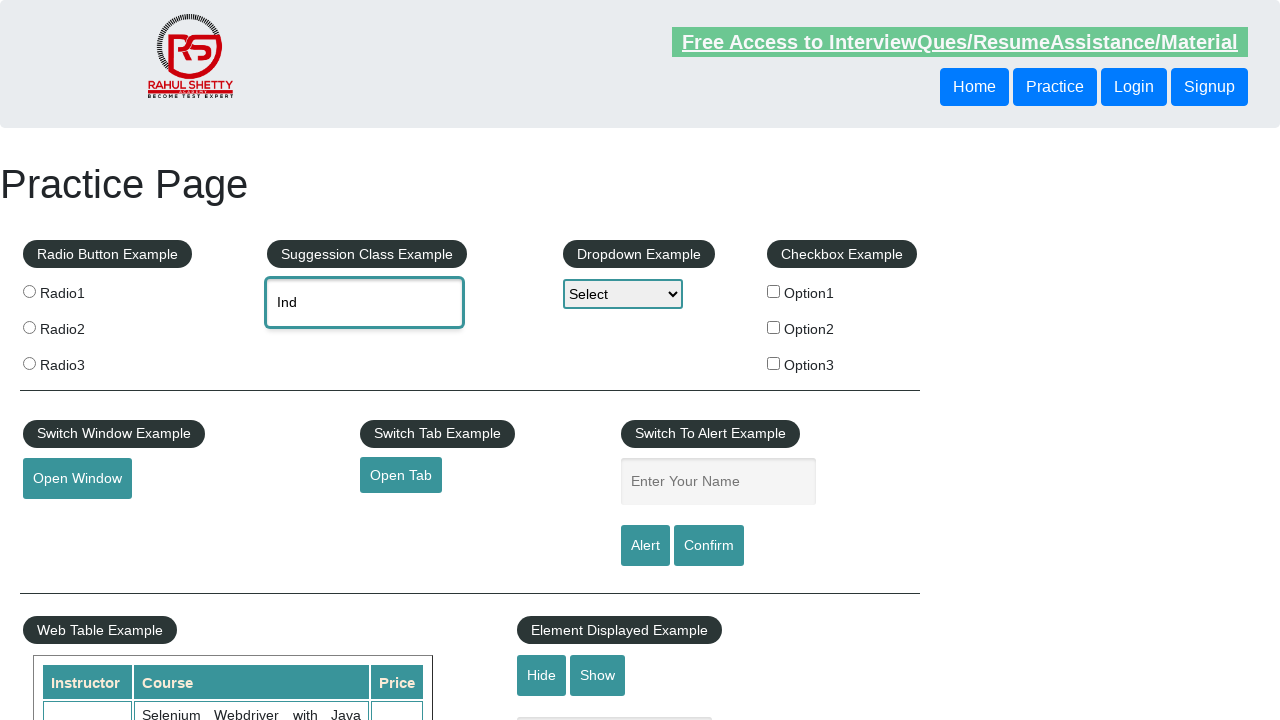

Pressed ArrowDown to navigate dropdown
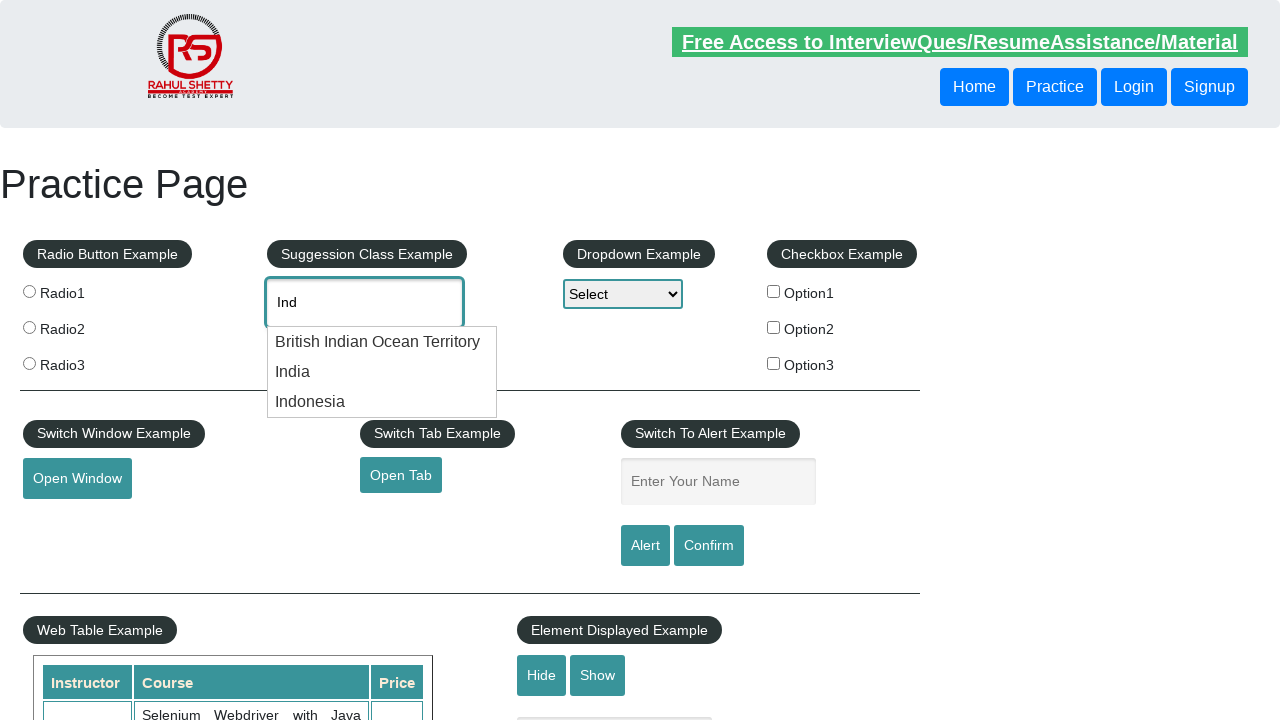

Pressed ArrowDown again to navigate to second option
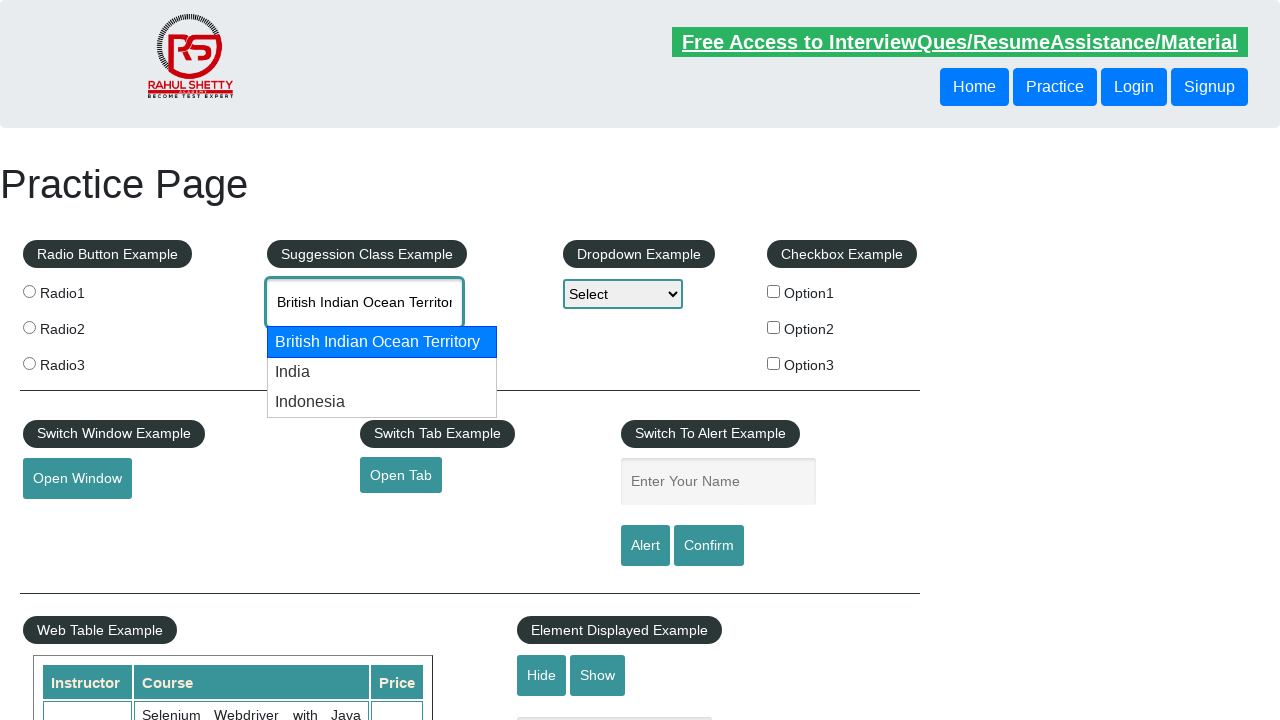

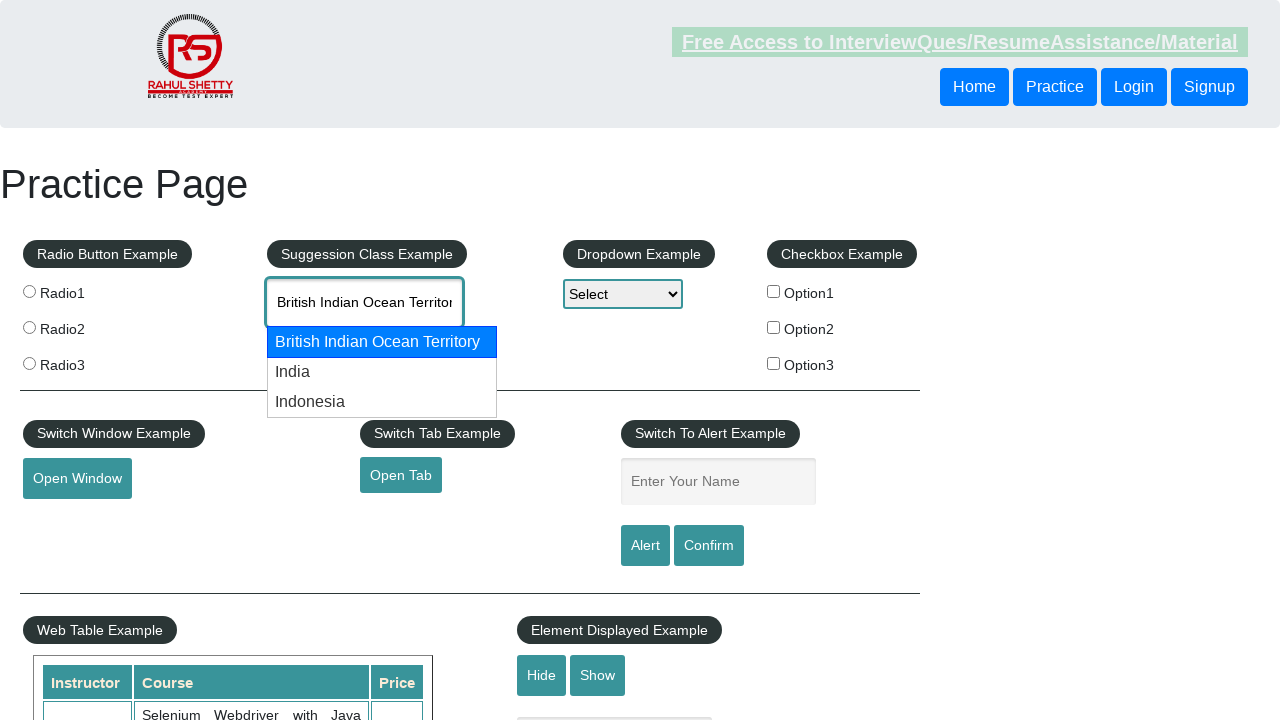